Tests context menu functionality by right-clicking on a hot-spot area and verifying an alert appears

Starting URL: https://the-internet.herokuapp.com/

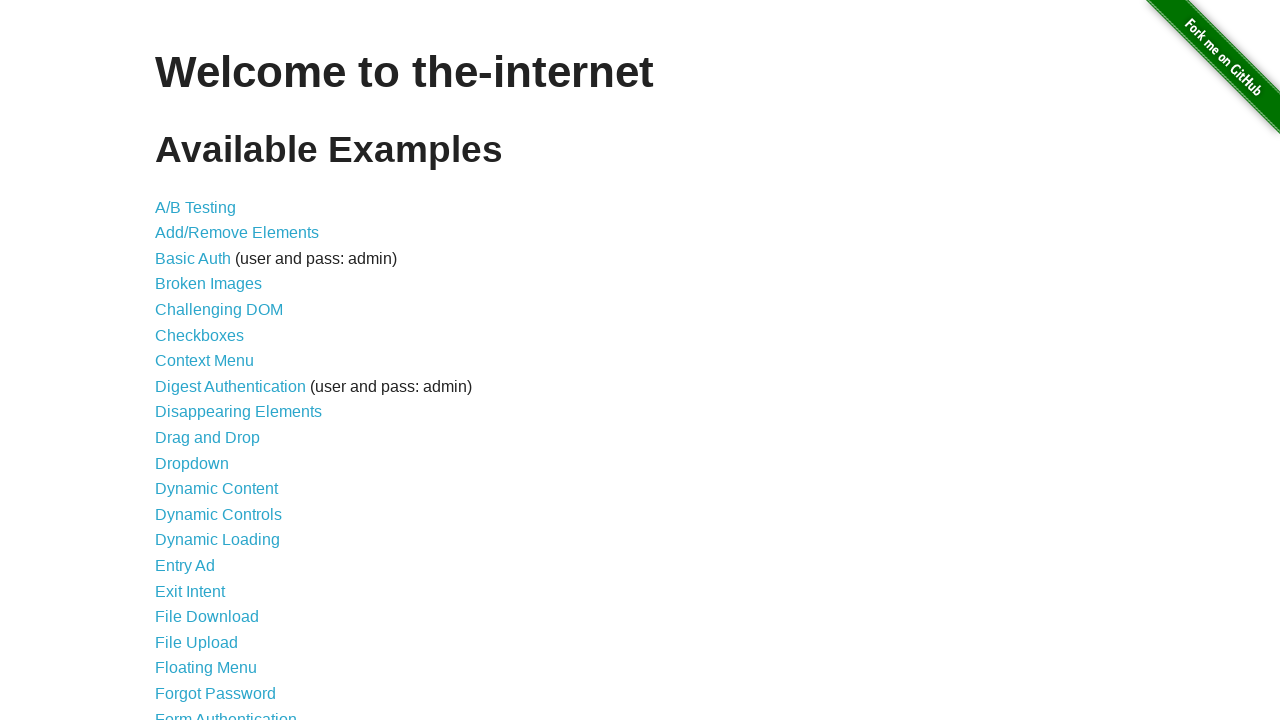

Navigated to the-internet.herokuapp.com homepage
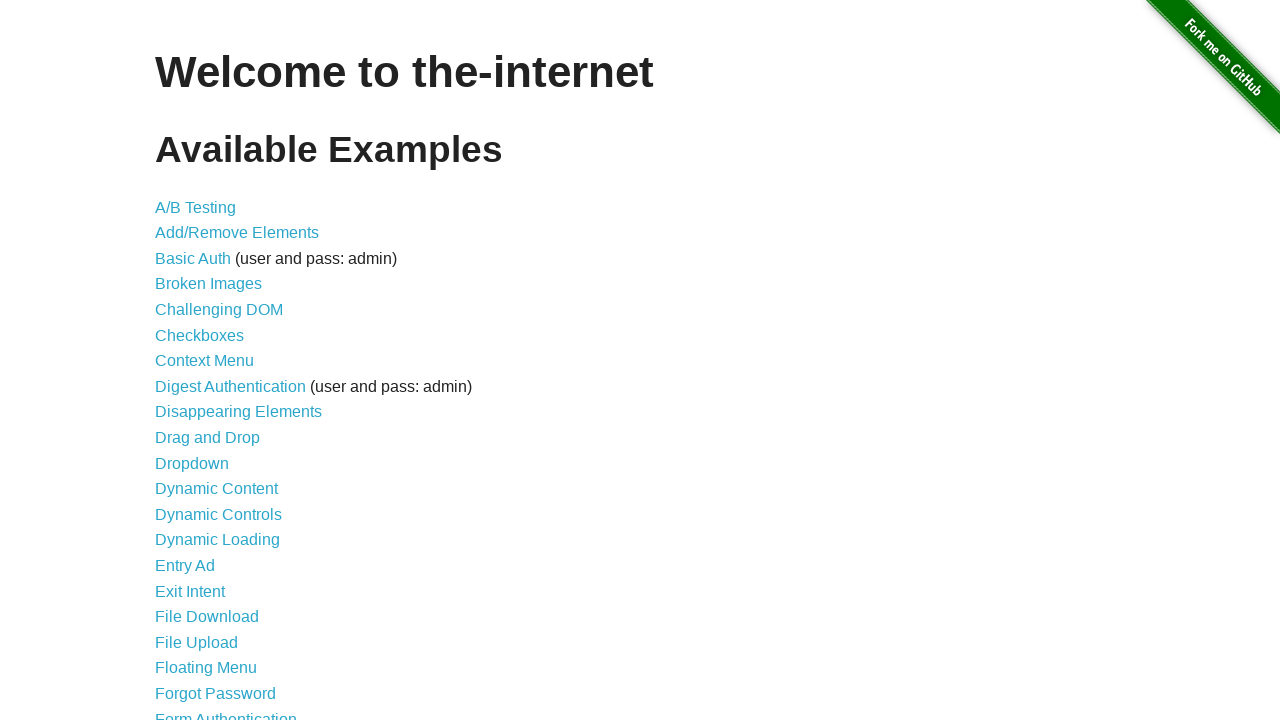

Clicked on Context Menu link at (204, 361) on a:has-text('Context Menu')
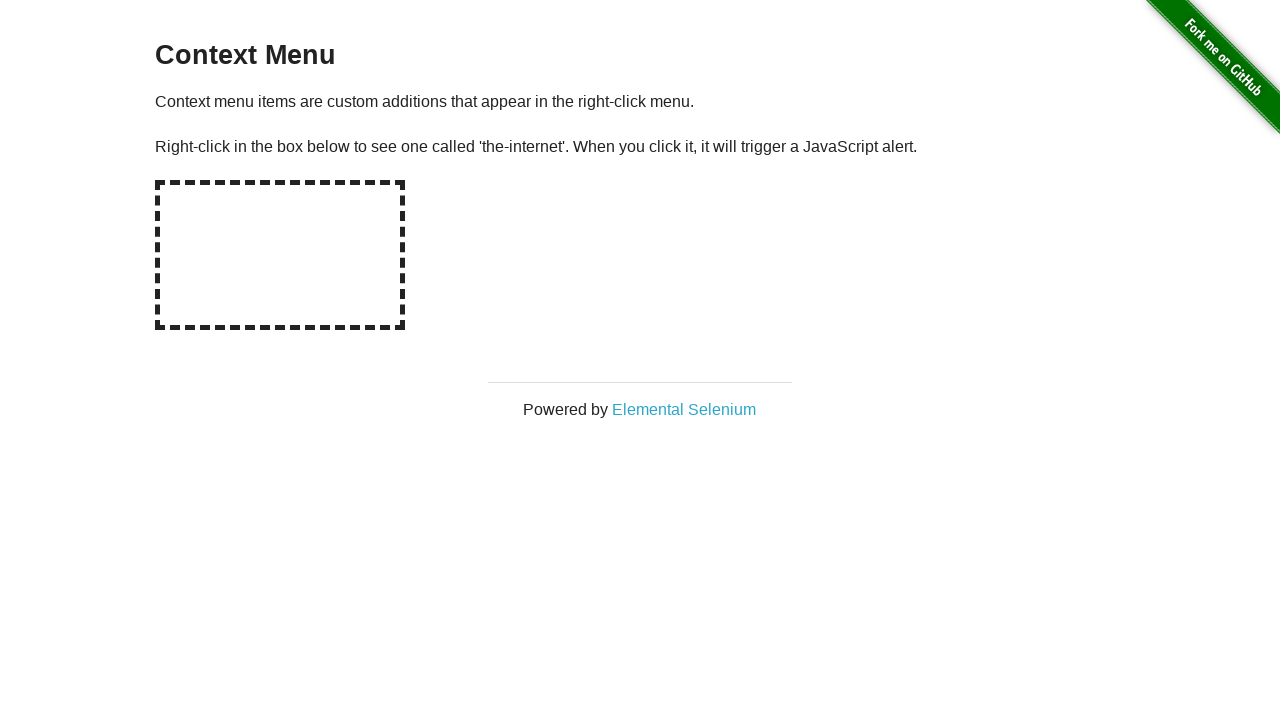

Right-clicked on the hot-spot area at (280, 255) on #hot-spot
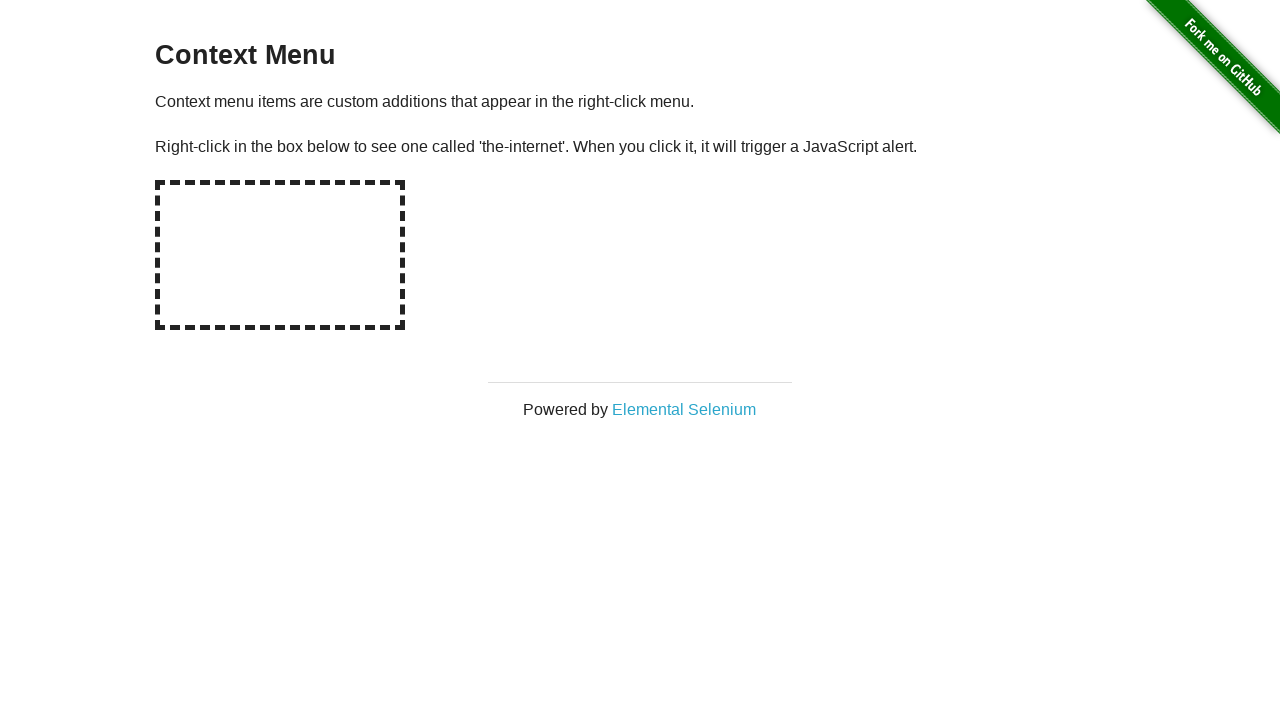

Alert dialog appeared and was accepted
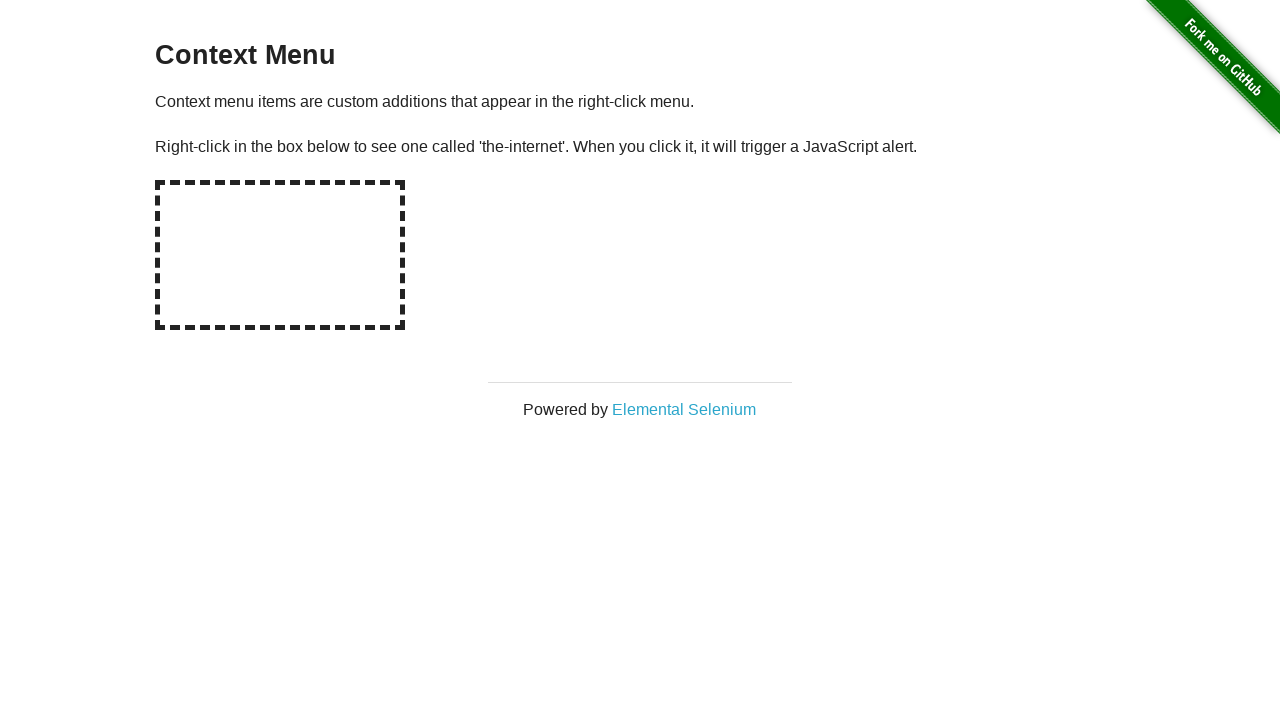

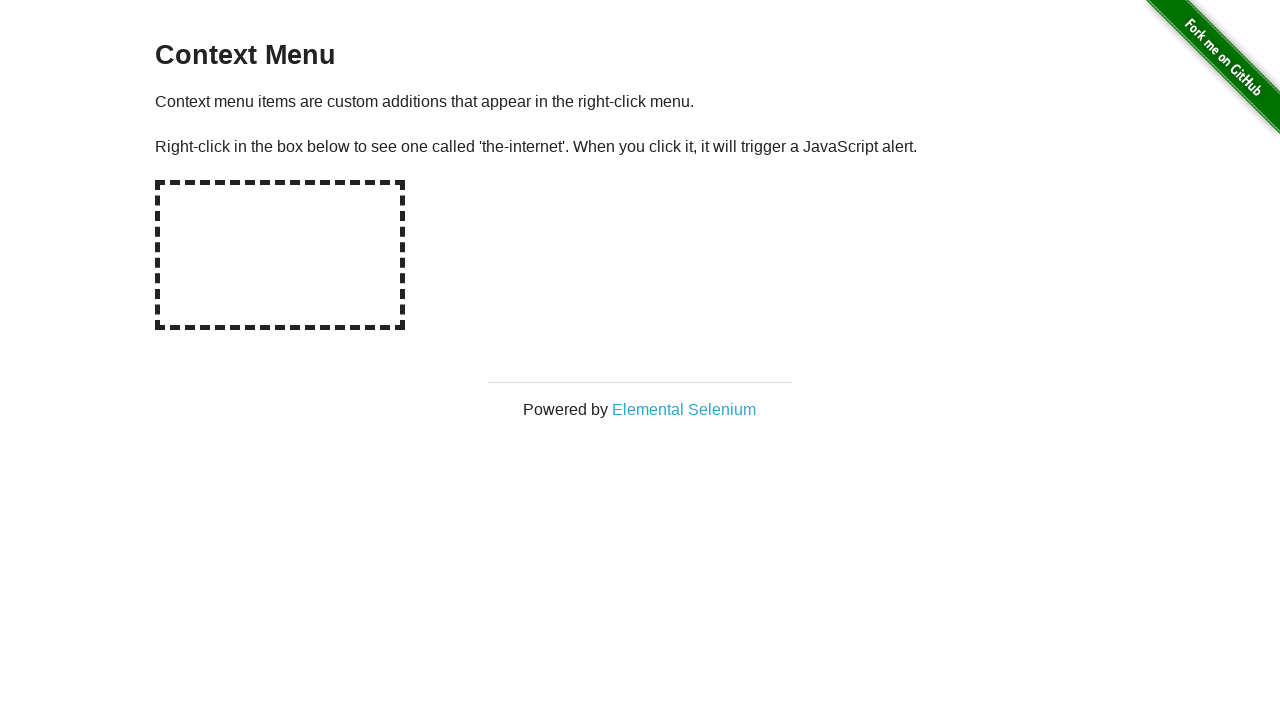